Tests waiting until the page title contains DuckDuckGo

Starting URL: https://duckduckgo.com/

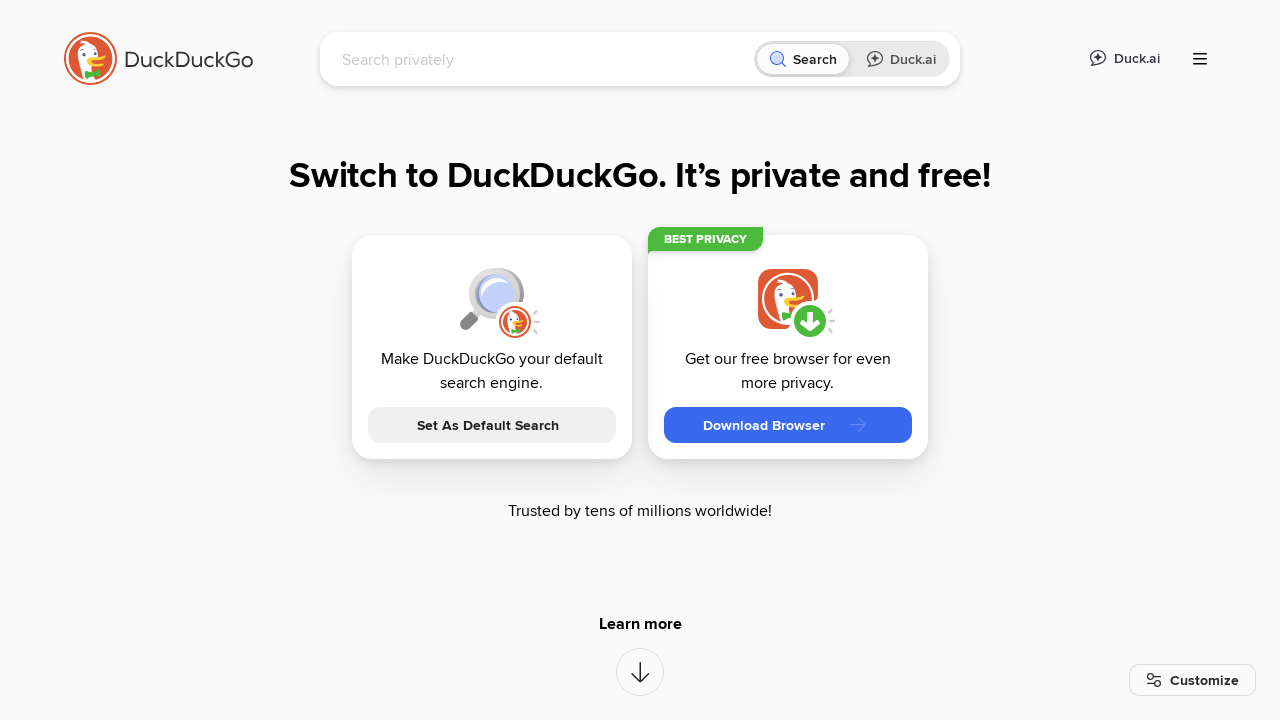

Waited until page title contains 'DuckDuckGo'
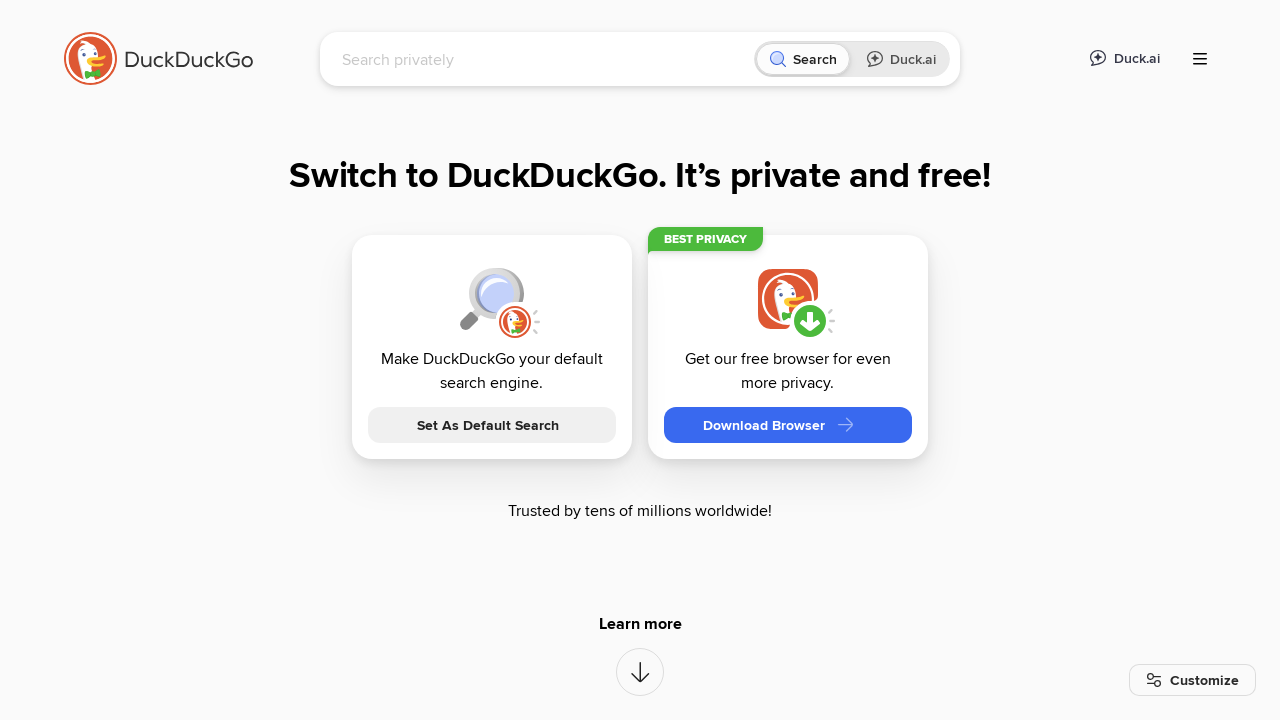

Verified that page title contains 'DuckDuckGo'
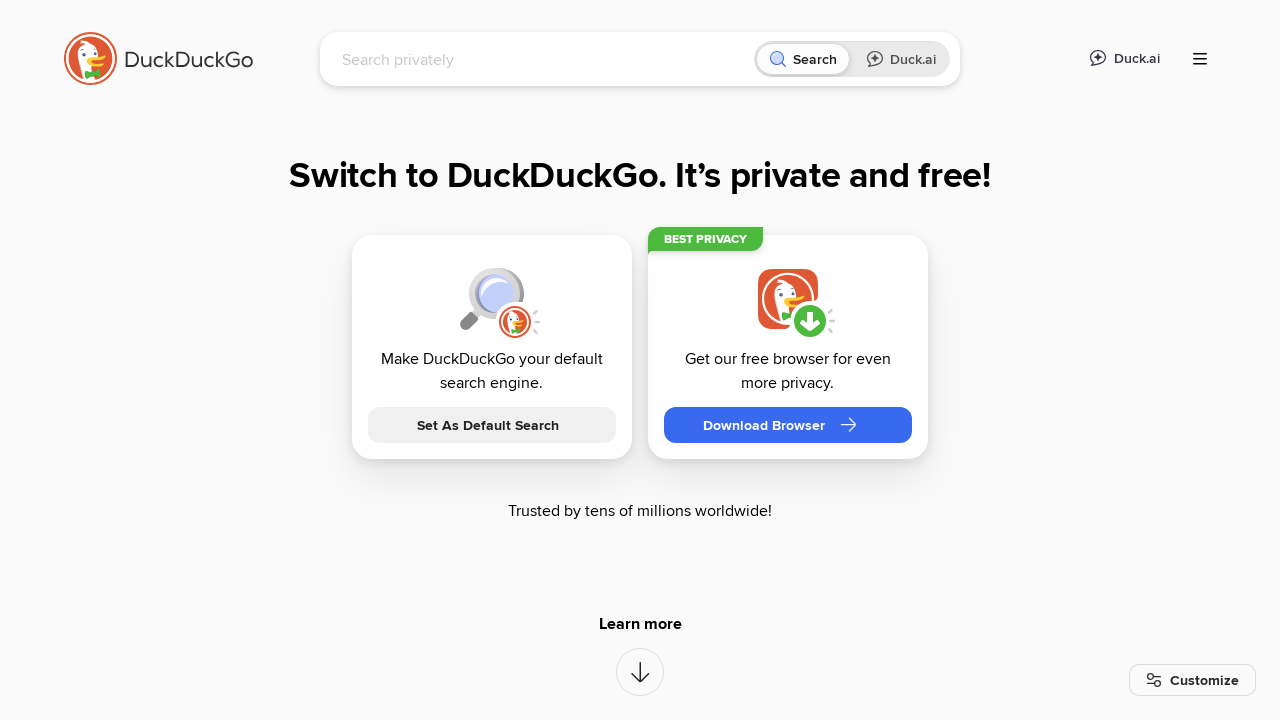

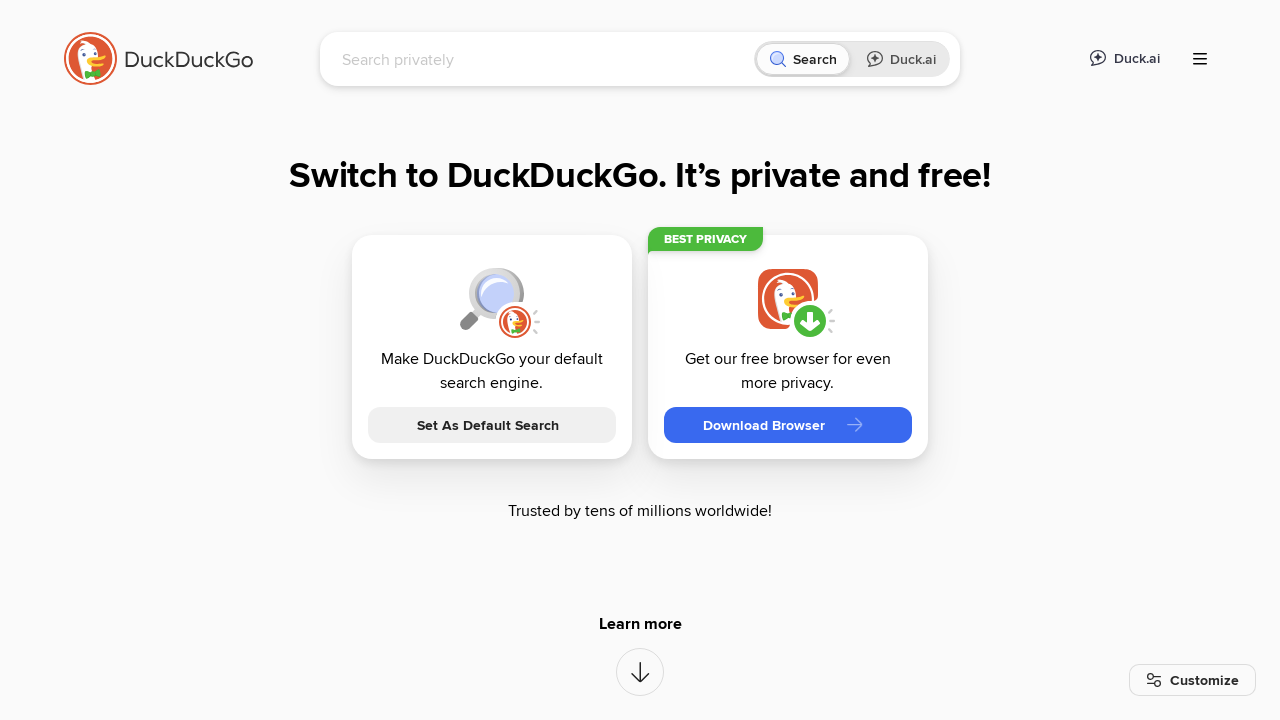